Tests right-click context menu functionality by right-clicking an element and selecting a menu option

Starting URL: http://swisnl.github.io/jQuery-contextMenu/demo.html

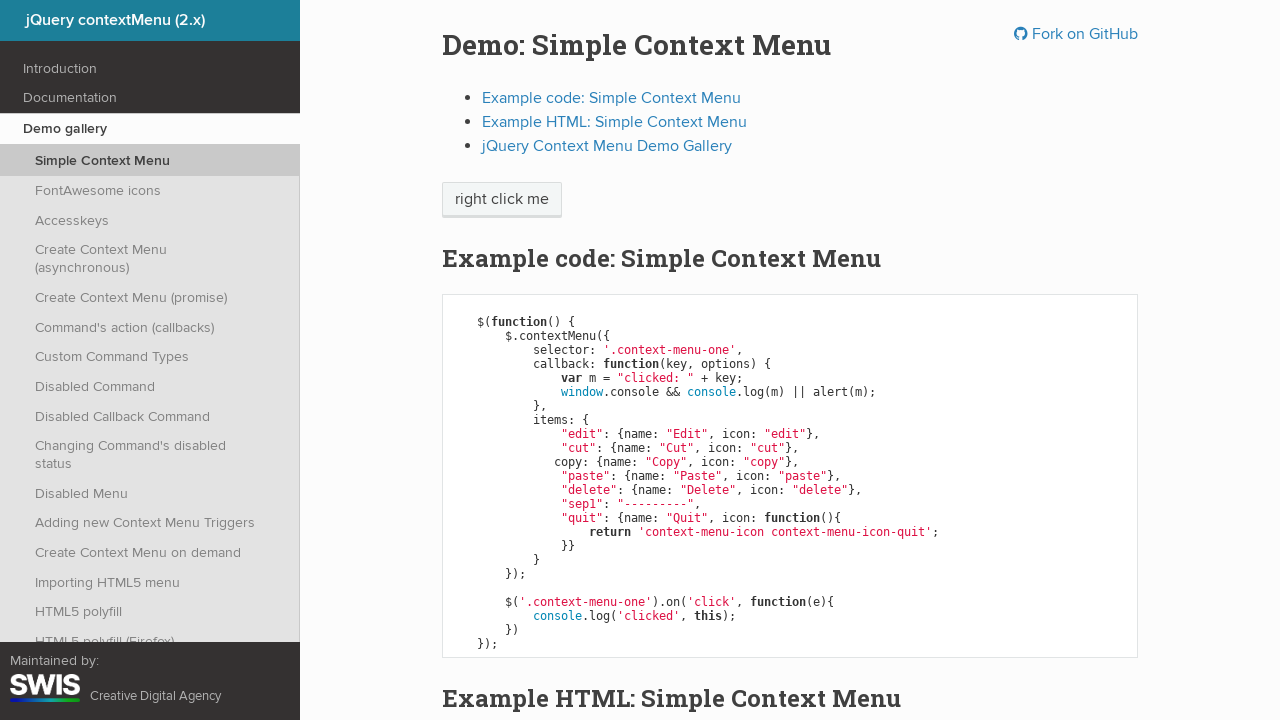

Right-clicked on context menu element to open context menu at (502, 200) on .context-menu-one
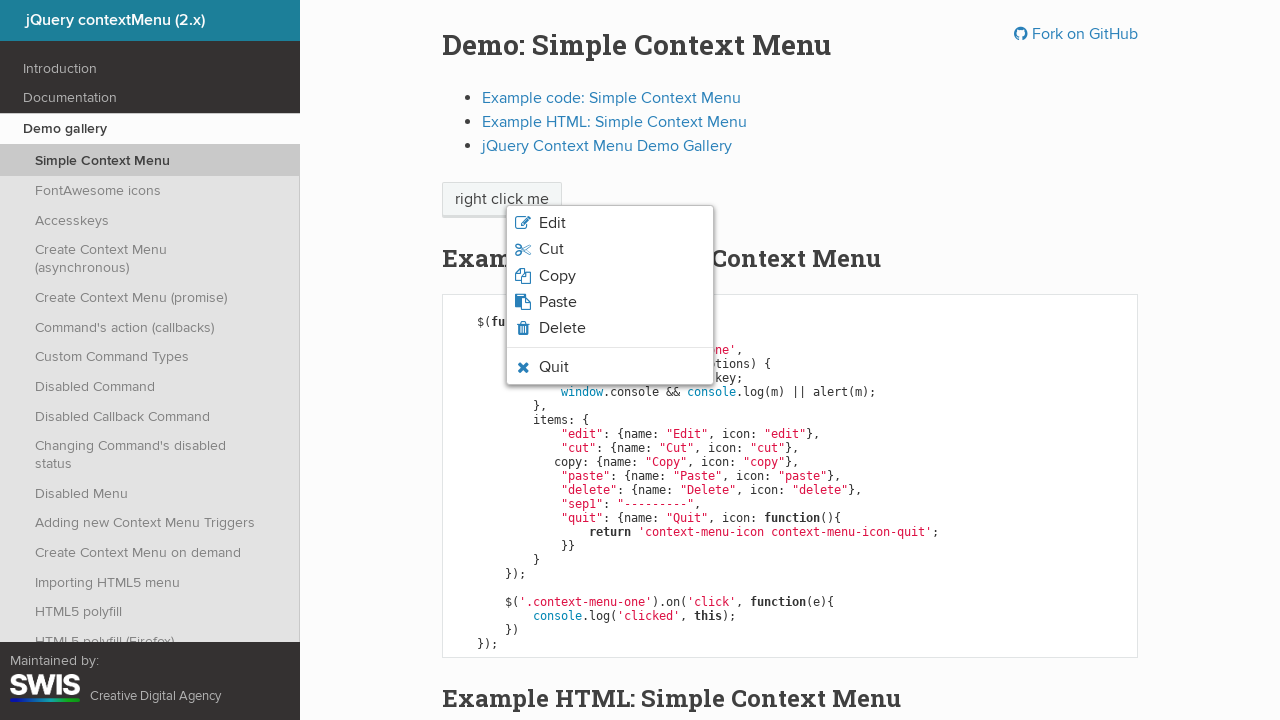

Clicked Copy option from context menu at (610, 276) on .context-menu-icon-copy
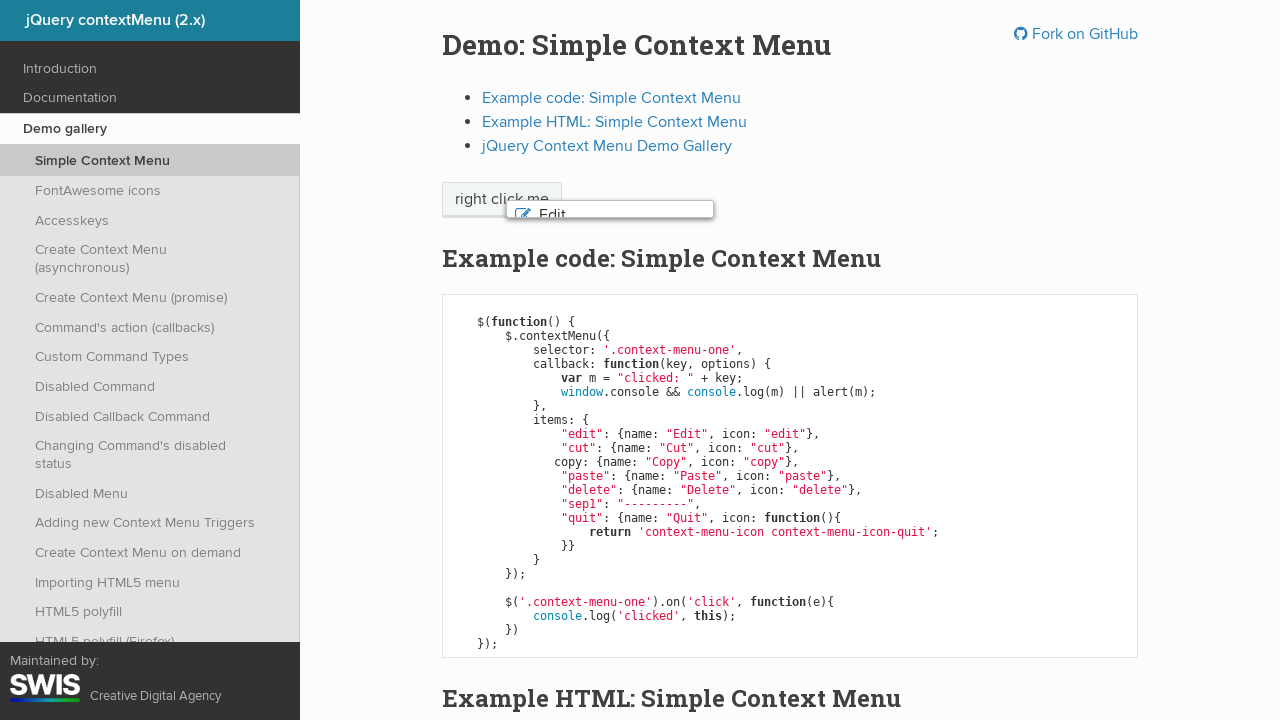

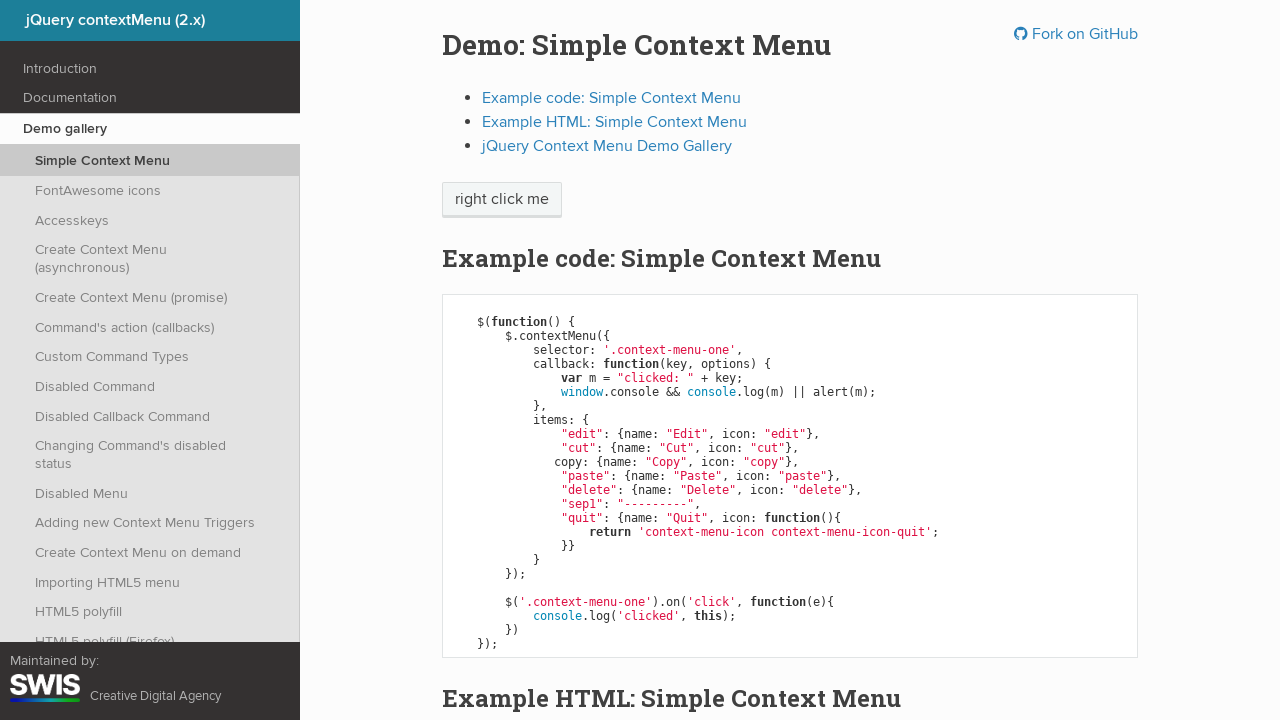